Tests JavaScript execution in Selenium by navigating to a practice page and scrolling down the page using JavaScript executor

Starting URL: https://selectorshub.com/xpath-practice-page/

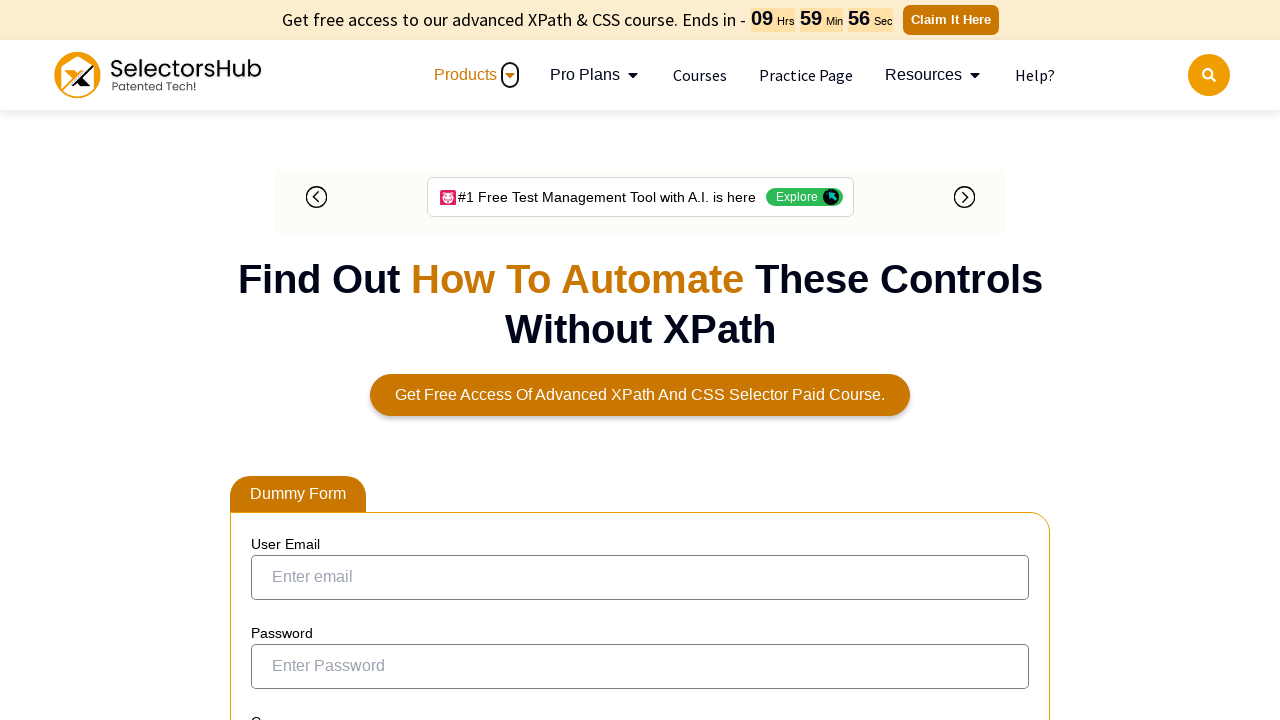

Executed JavaScript to scroll down the page by 1000 pixels
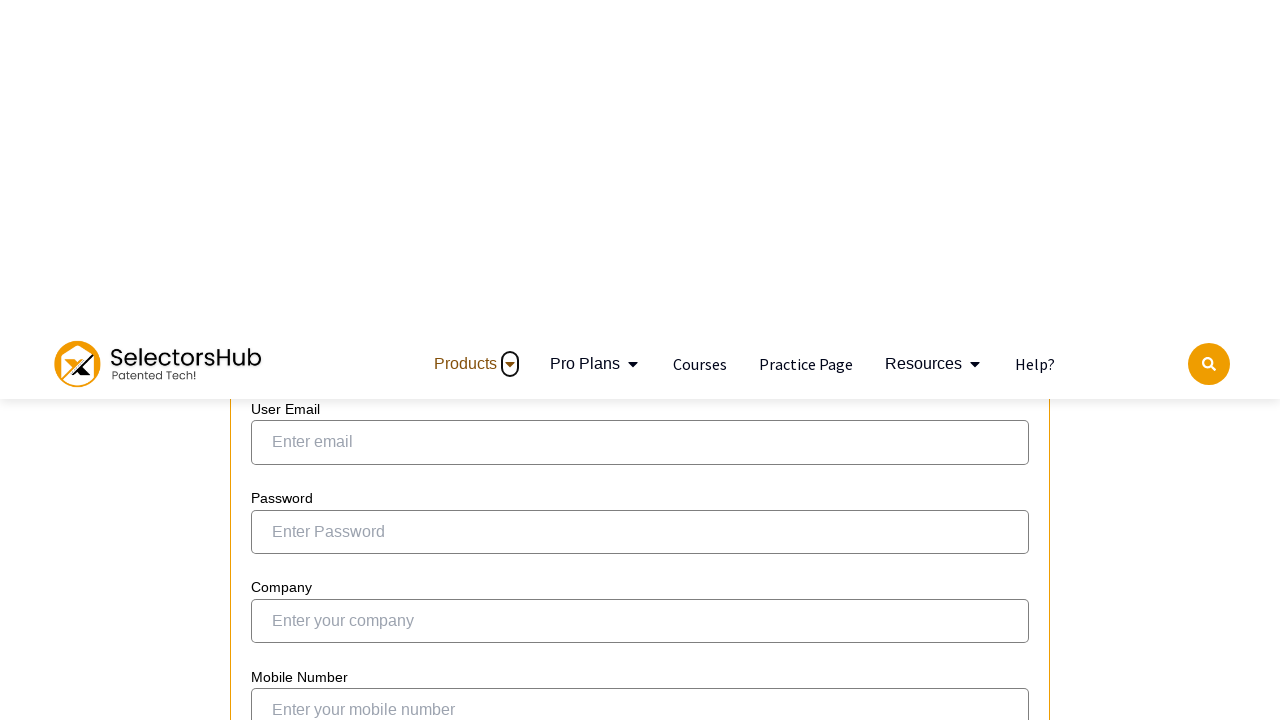

Waited for userName element to be visible after scrolling
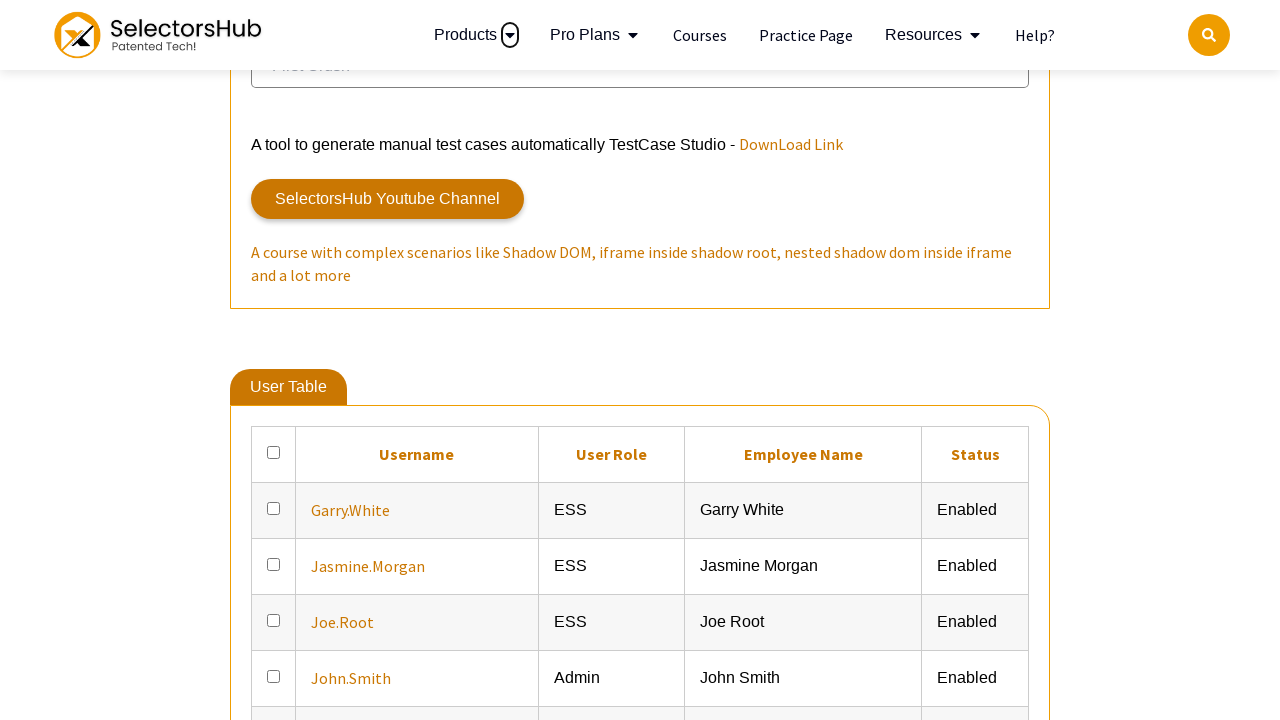

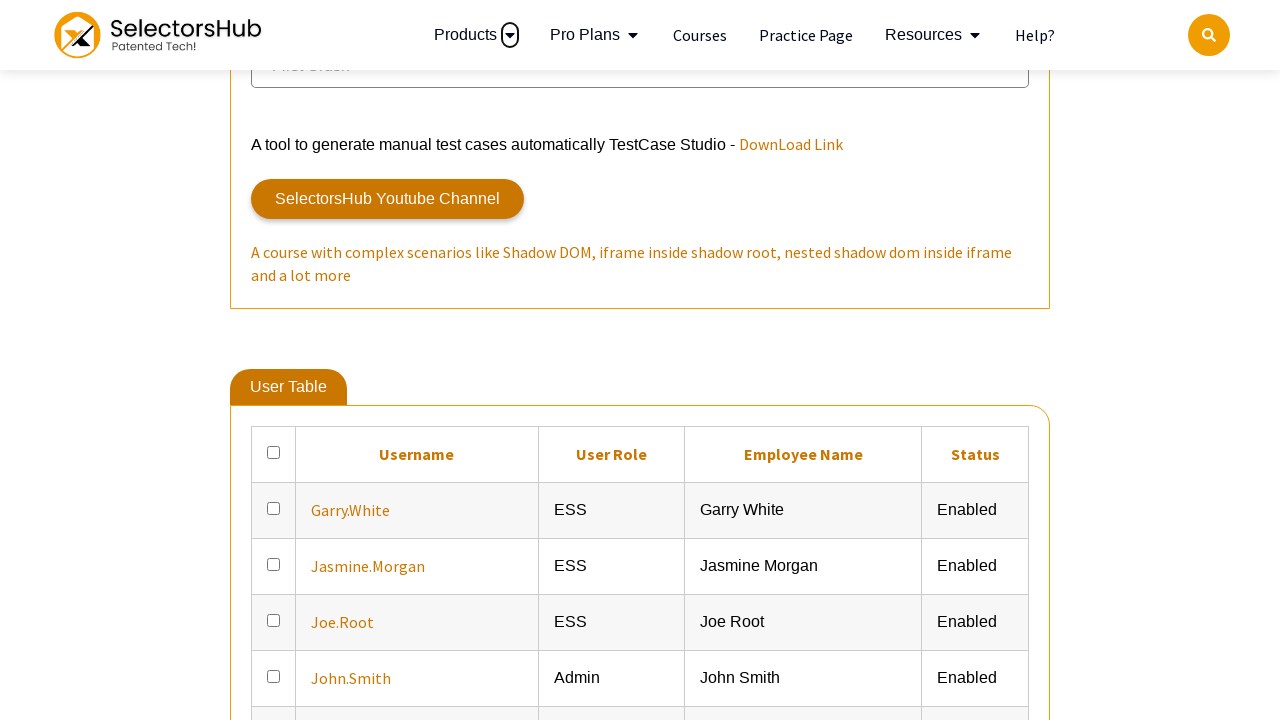